Automates a checkbox clicking game by starting the game and then clicking all checkboxes that appear

Starting URL: https://checkbox.toys/catch/

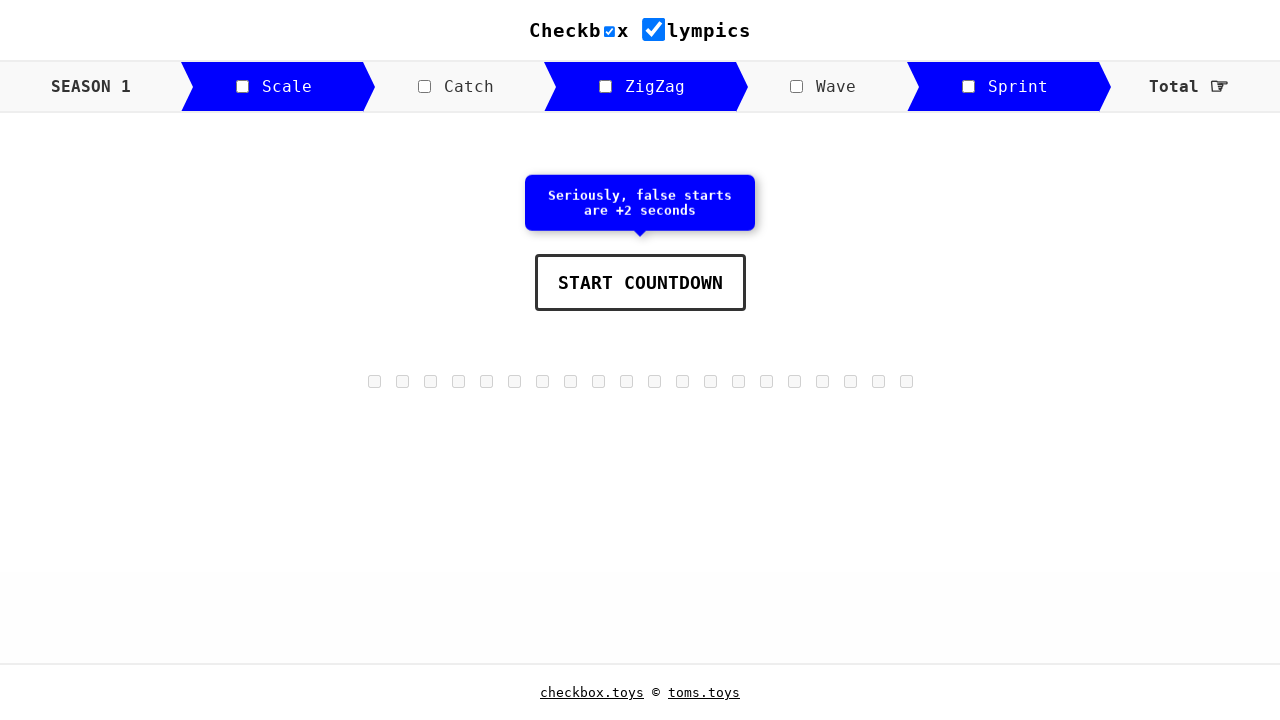

Clicked the start button to begin the checkbox game at (640, 282) on button.startButton
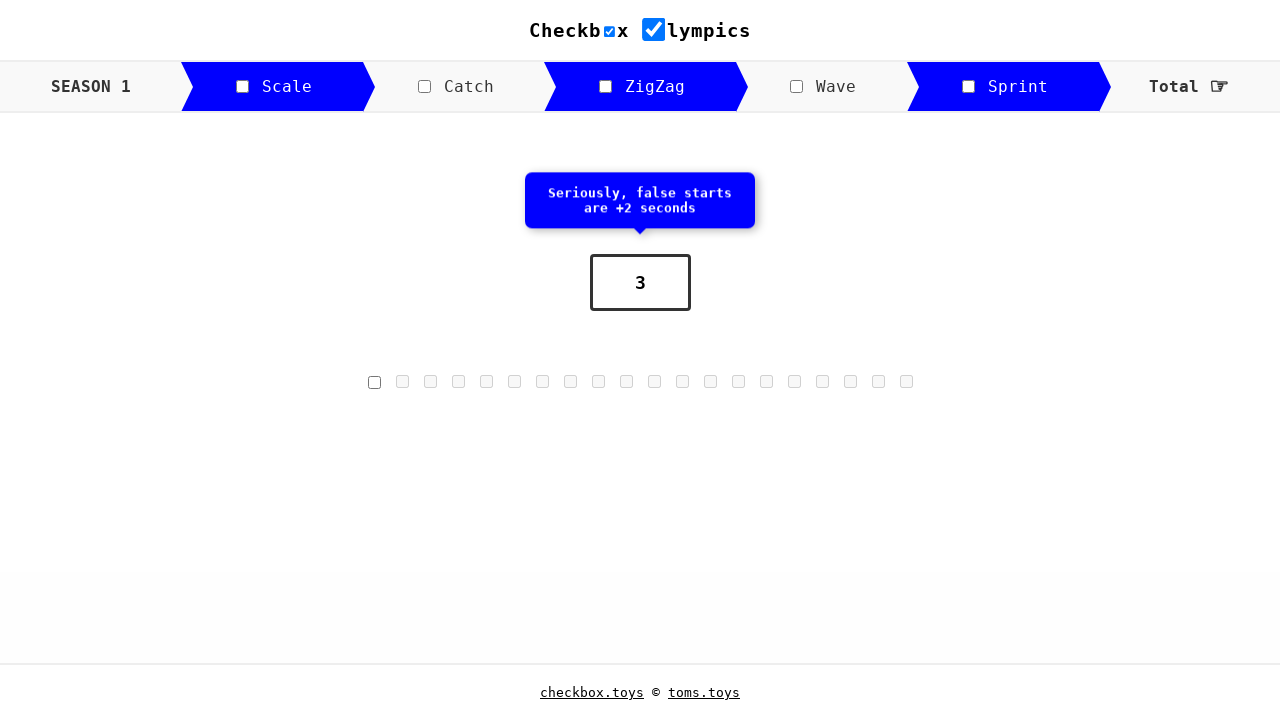

Waited 3 seconds for checkboxes to appear
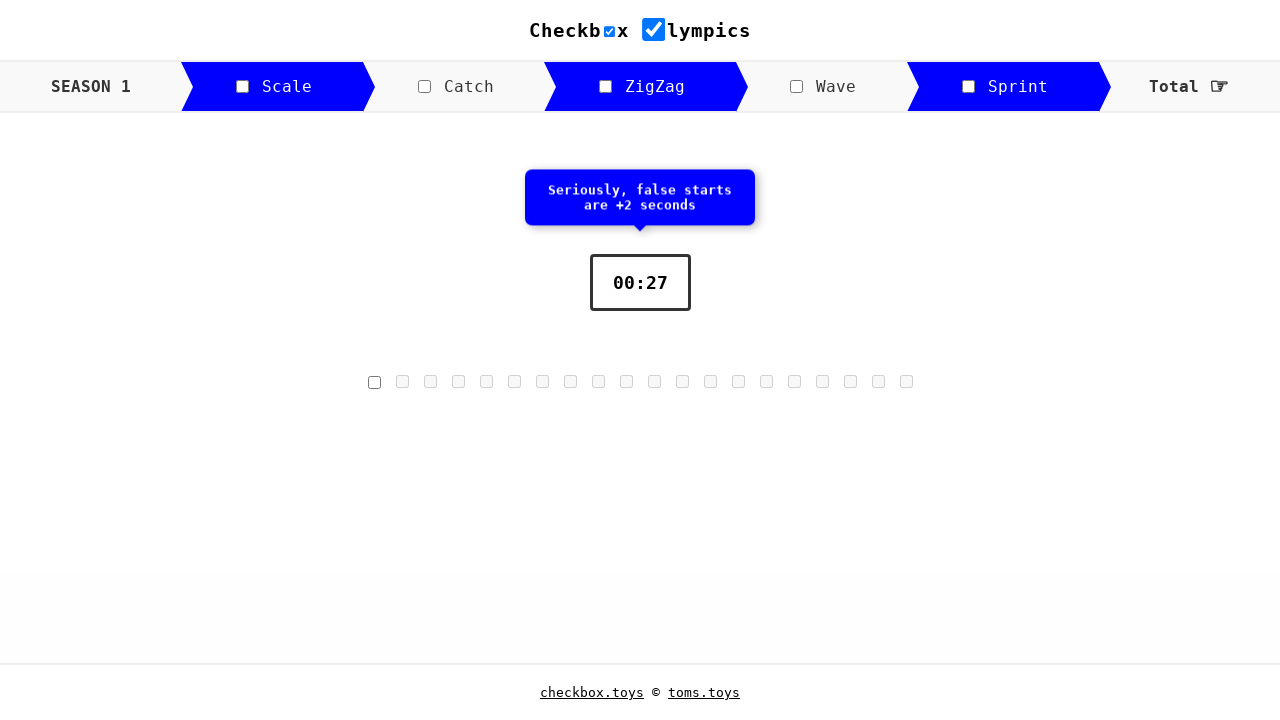

Located all checkboxes in the game
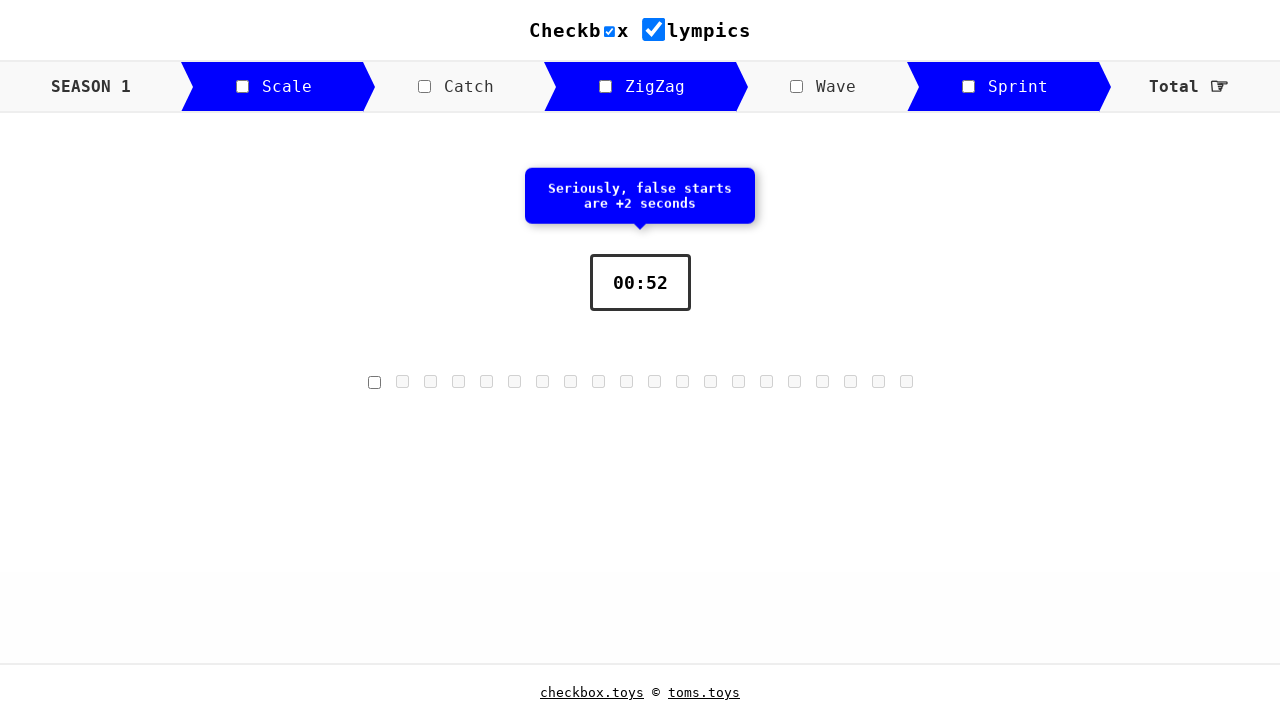

Clicked a checkbox at (374, 382) on div.checkboxes input >> nth=0
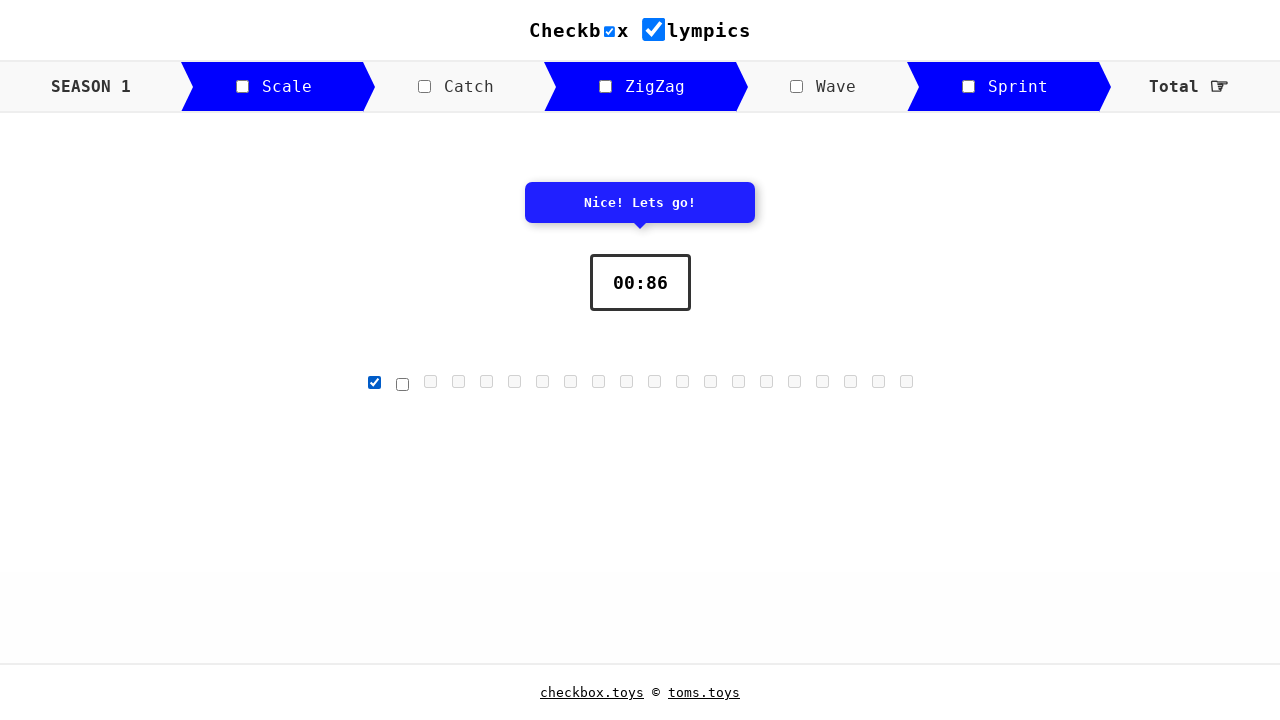

Clicked a checkbox at (402, 384) on div.checkboxes input >> nth=1
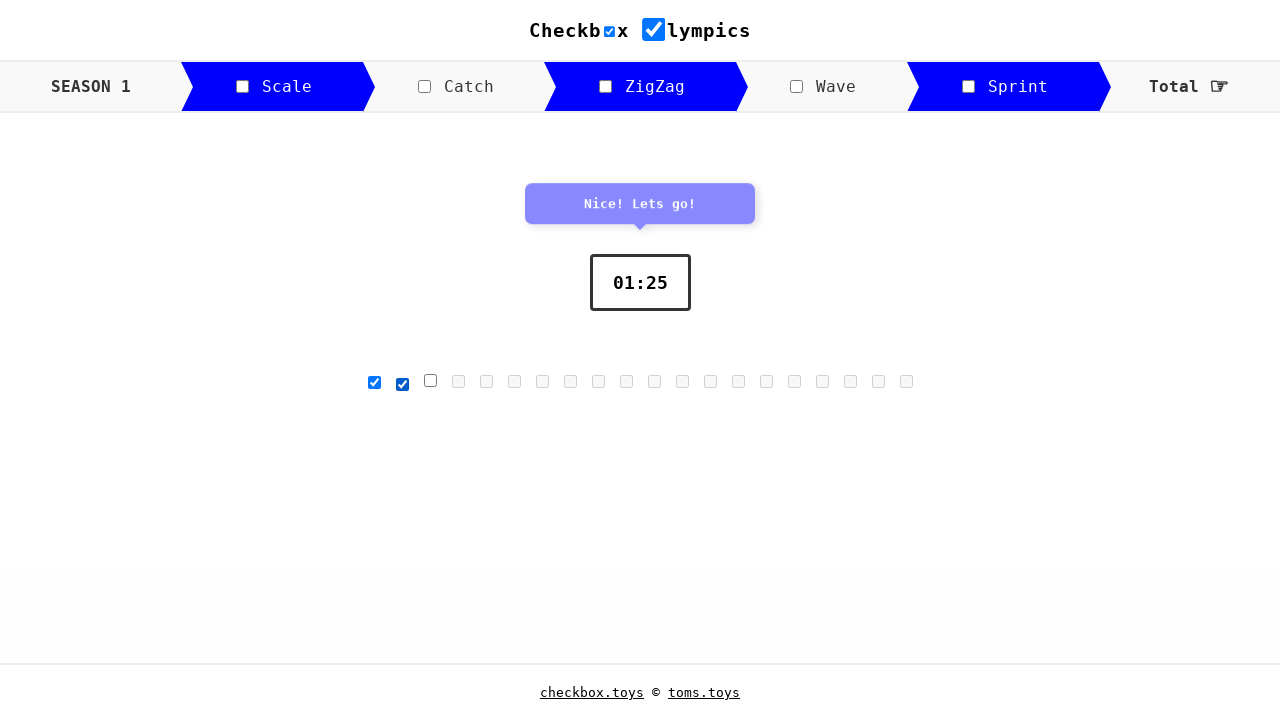

Clicked a checkbox at (430, 380) on div.checkboxes input >> nth=2
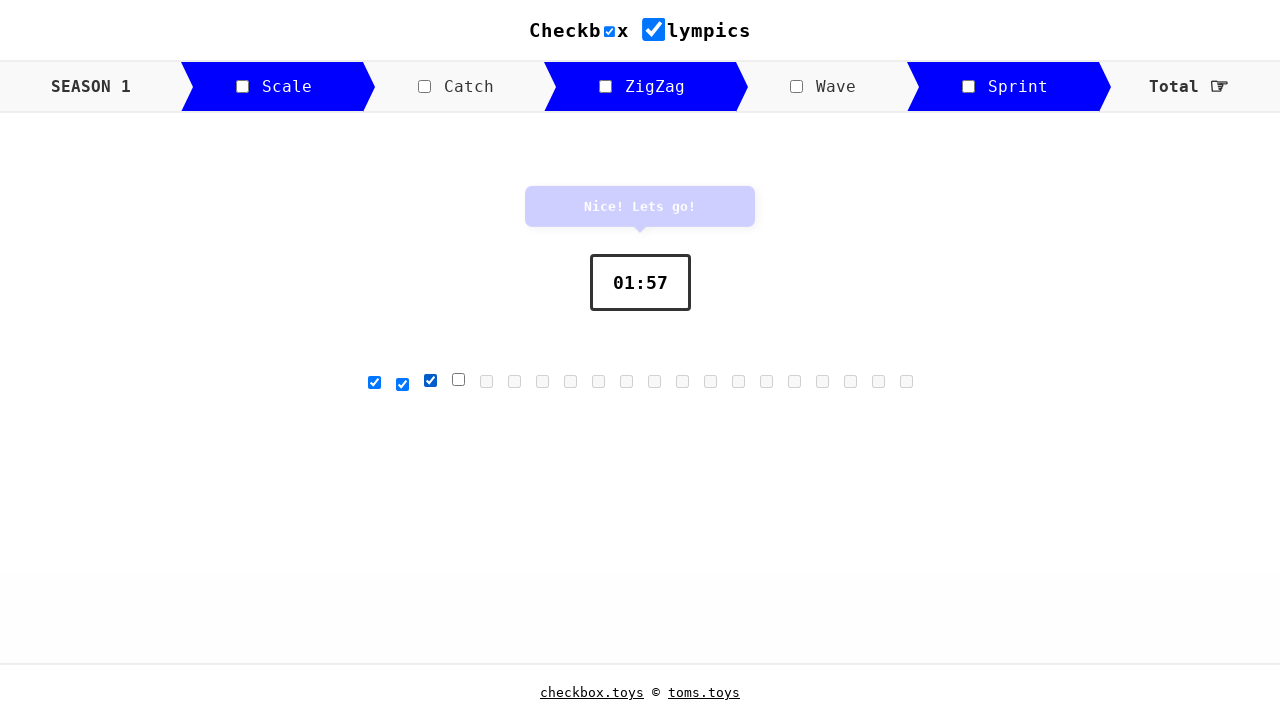

Clicked a checkbox at (458, 379) on div.checkboxes input >> nth=3
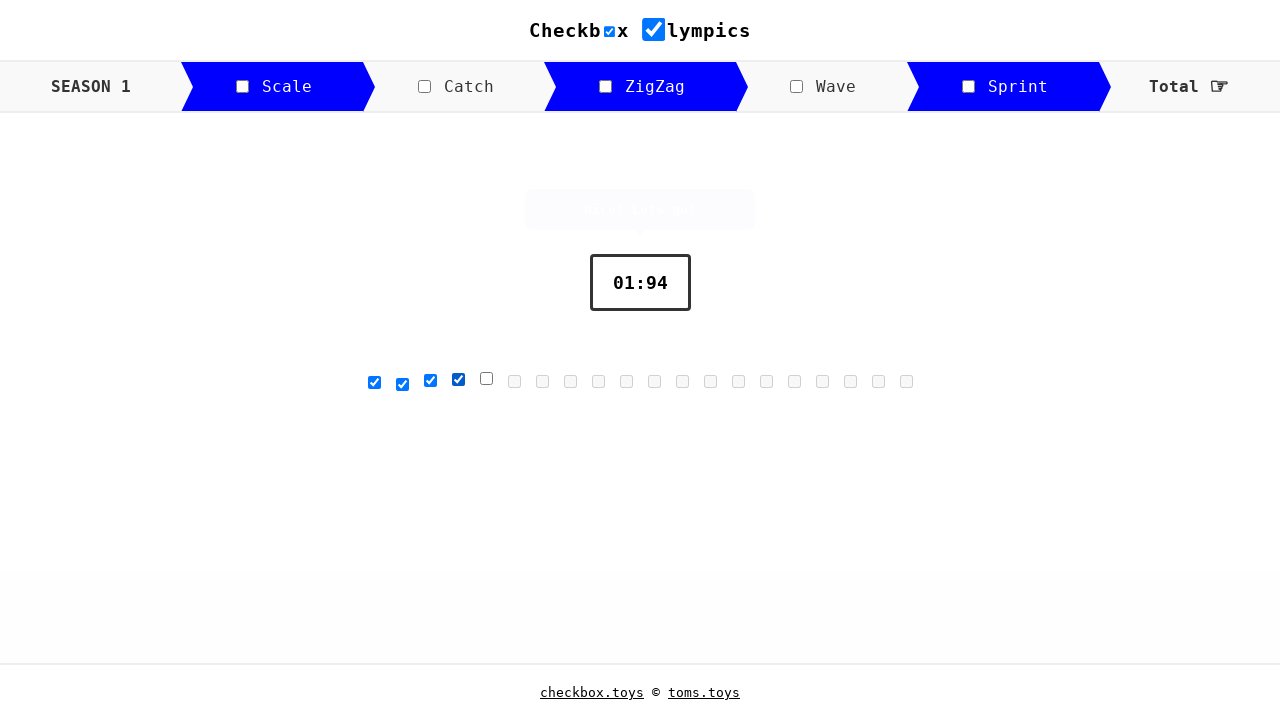

Clicked a checkbox at (486, 378) on div.checkboxes input >> nth=4
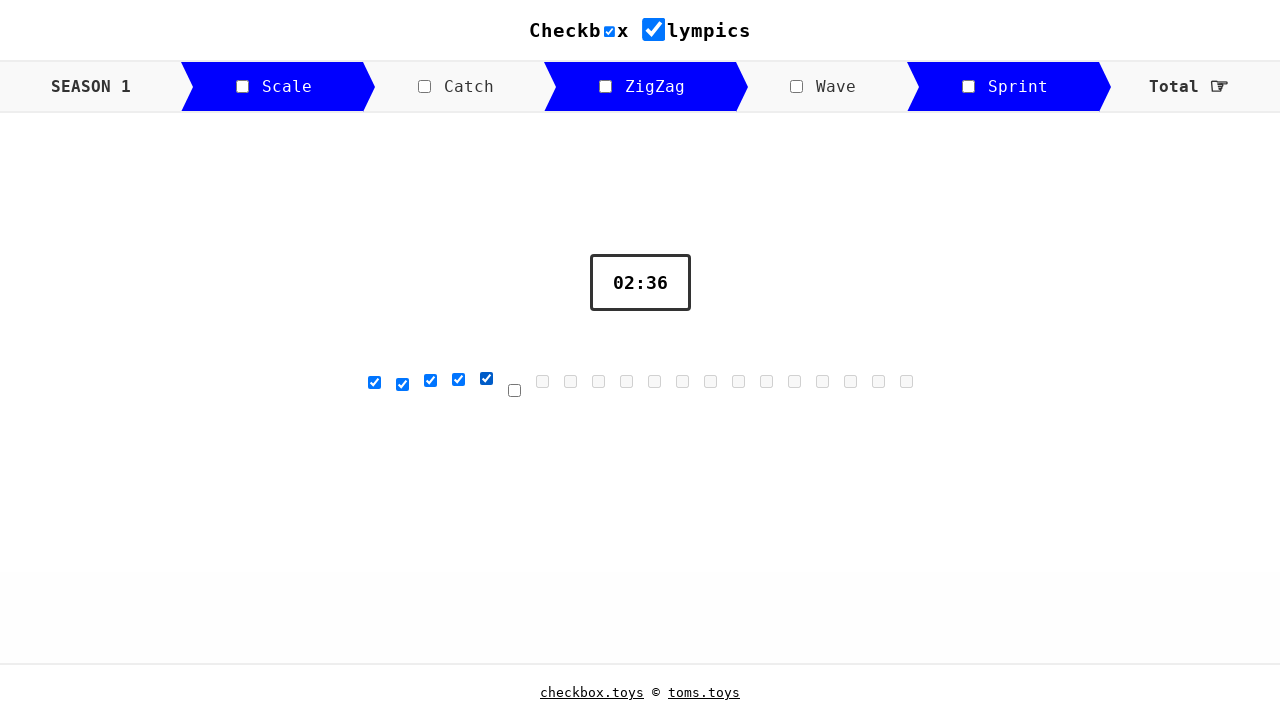

Clicked a checkbox at (514, 390) on div.checkboxes input >> nth=5
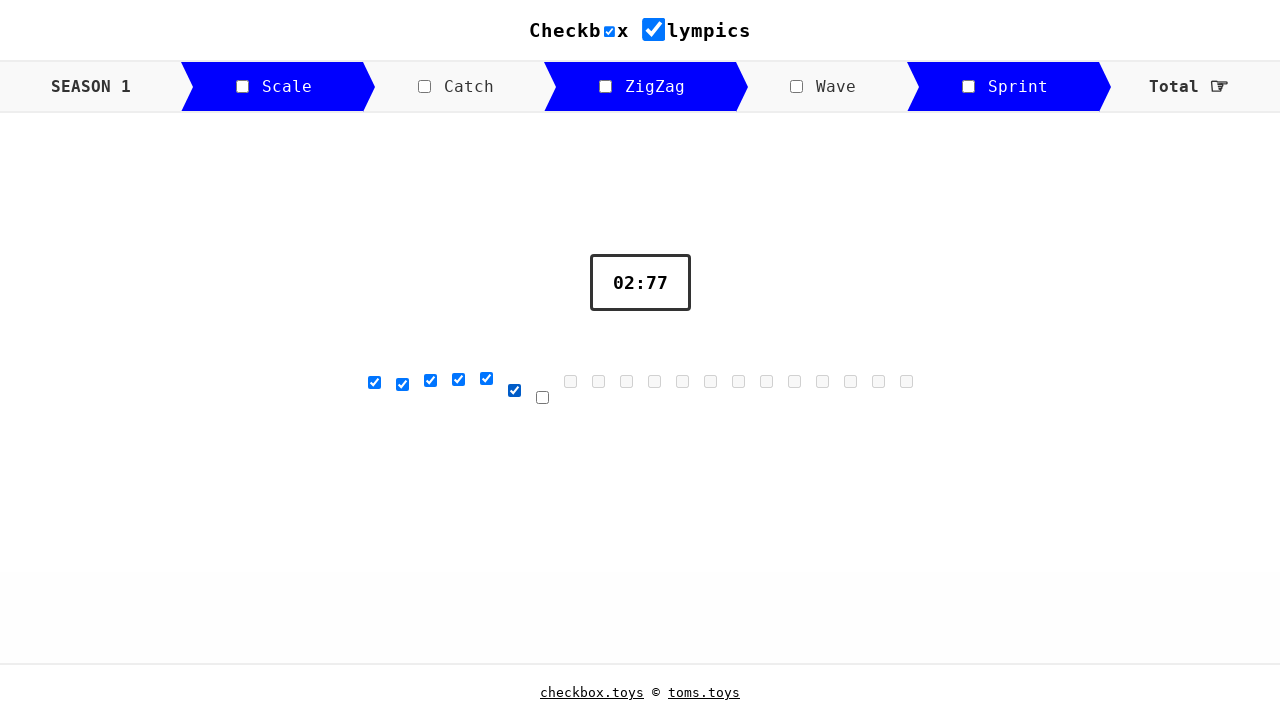

Clicked a checkbox at (542, 397) on div.checkboxes input >> nth=6
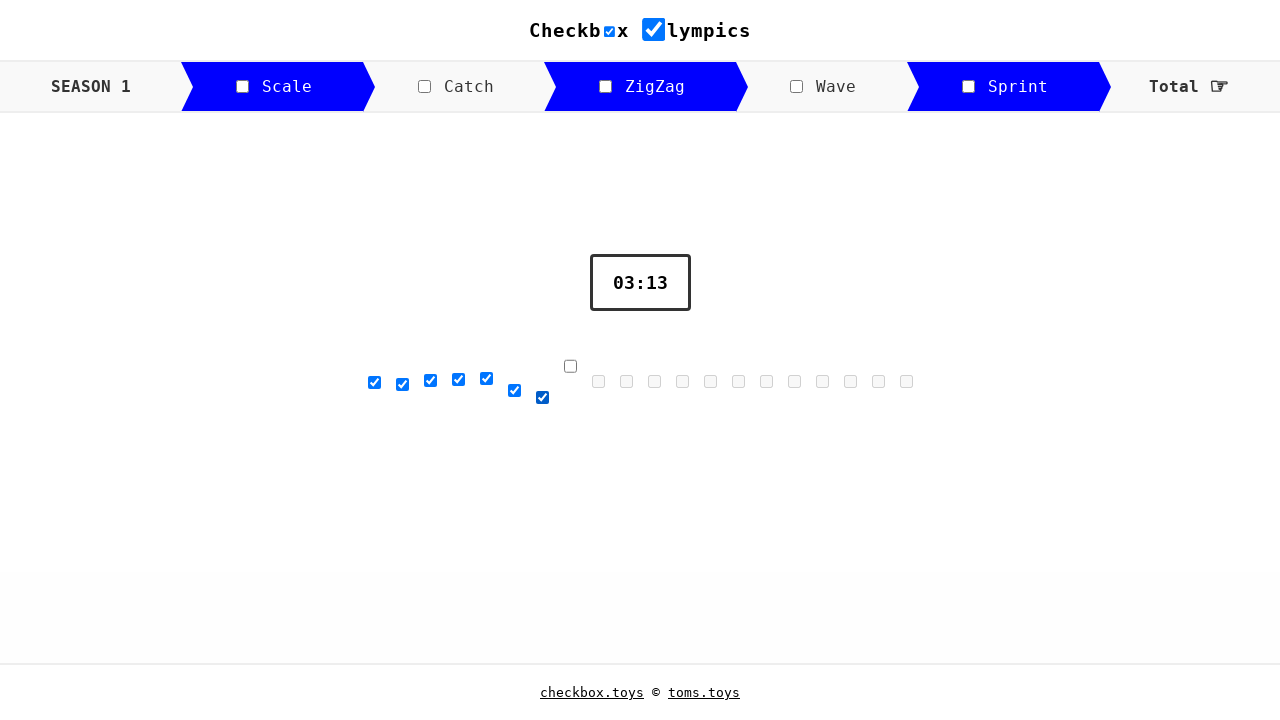

Clicked a checkbox at (570, 365) on div.checkboxes input >> nth=7
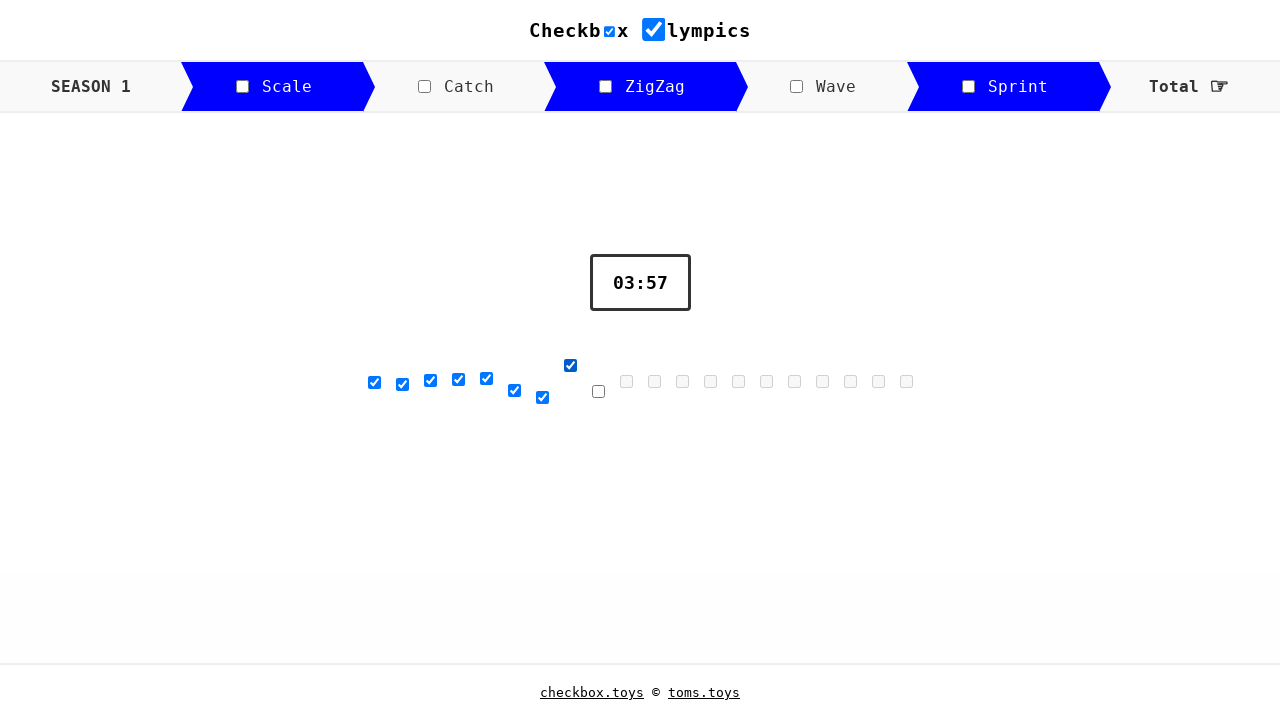

Clicked a checkbox at (598, 391) on div.checkboxes input >> nth=8
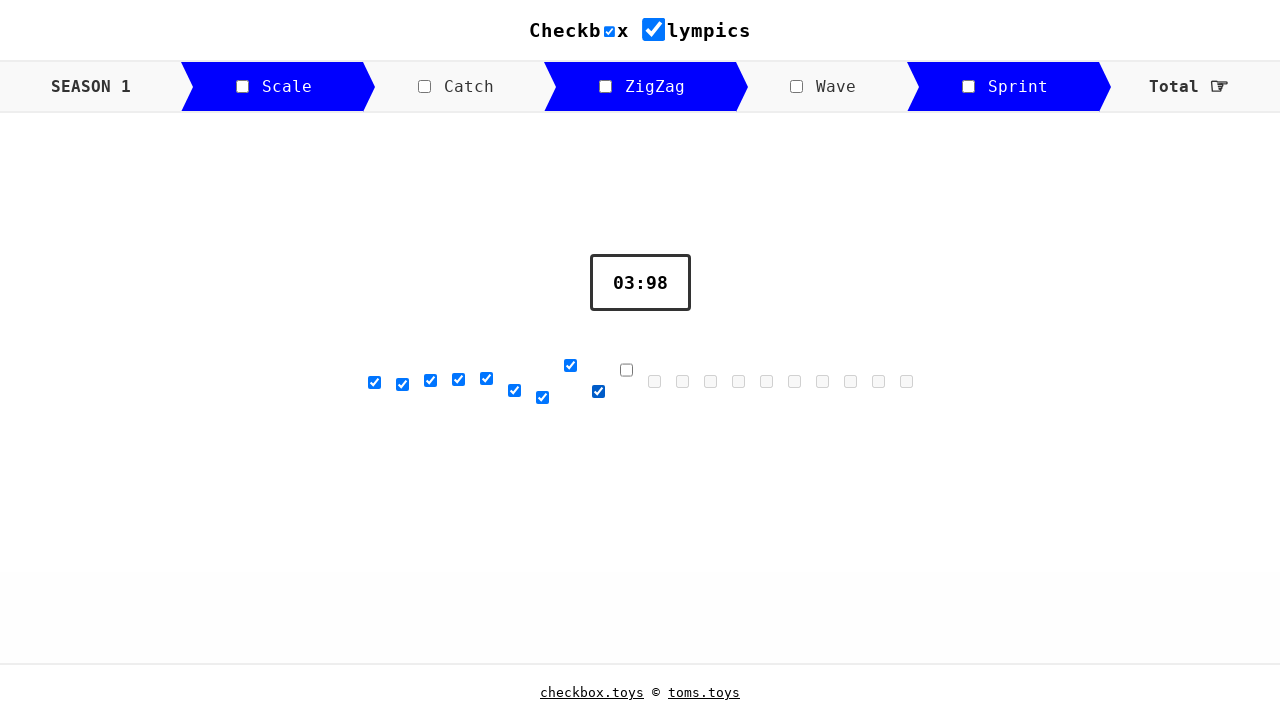

Clicked a checkbox at (626, 369) on div.checkboxes input >> nth=9
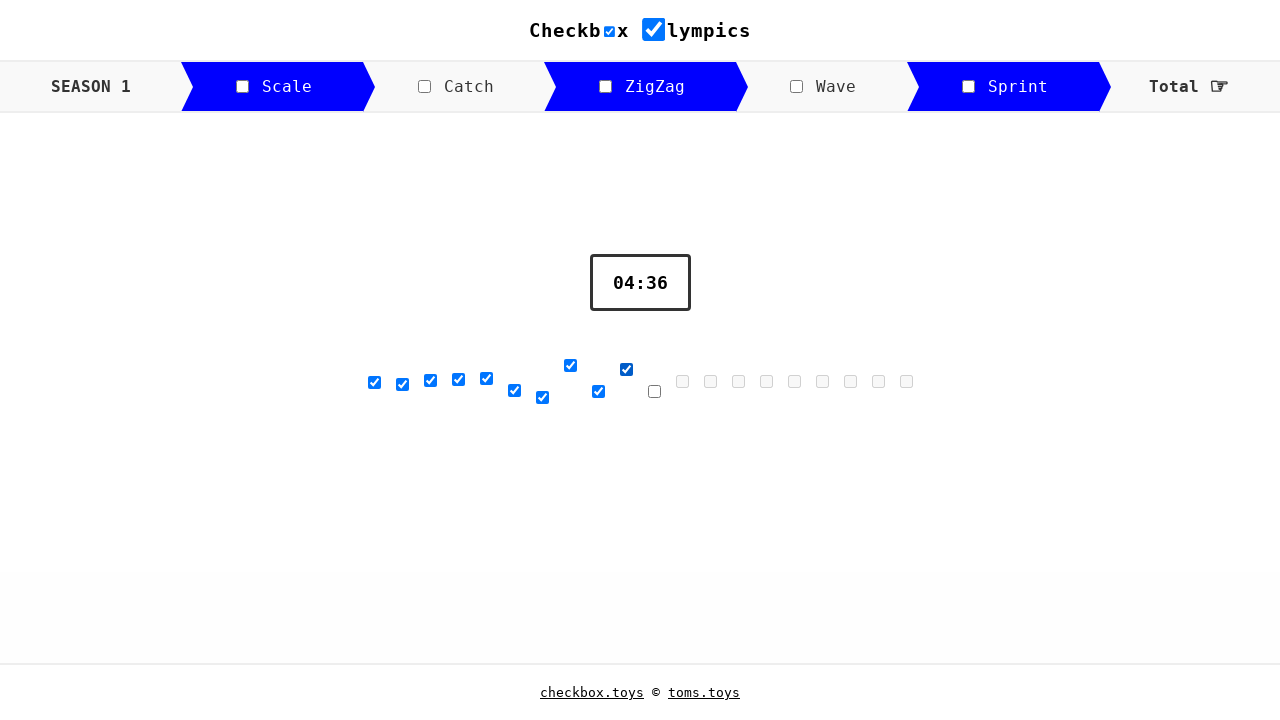

Clicked a checkbox at (654, 391) on div.checkboxes input >> nth=10
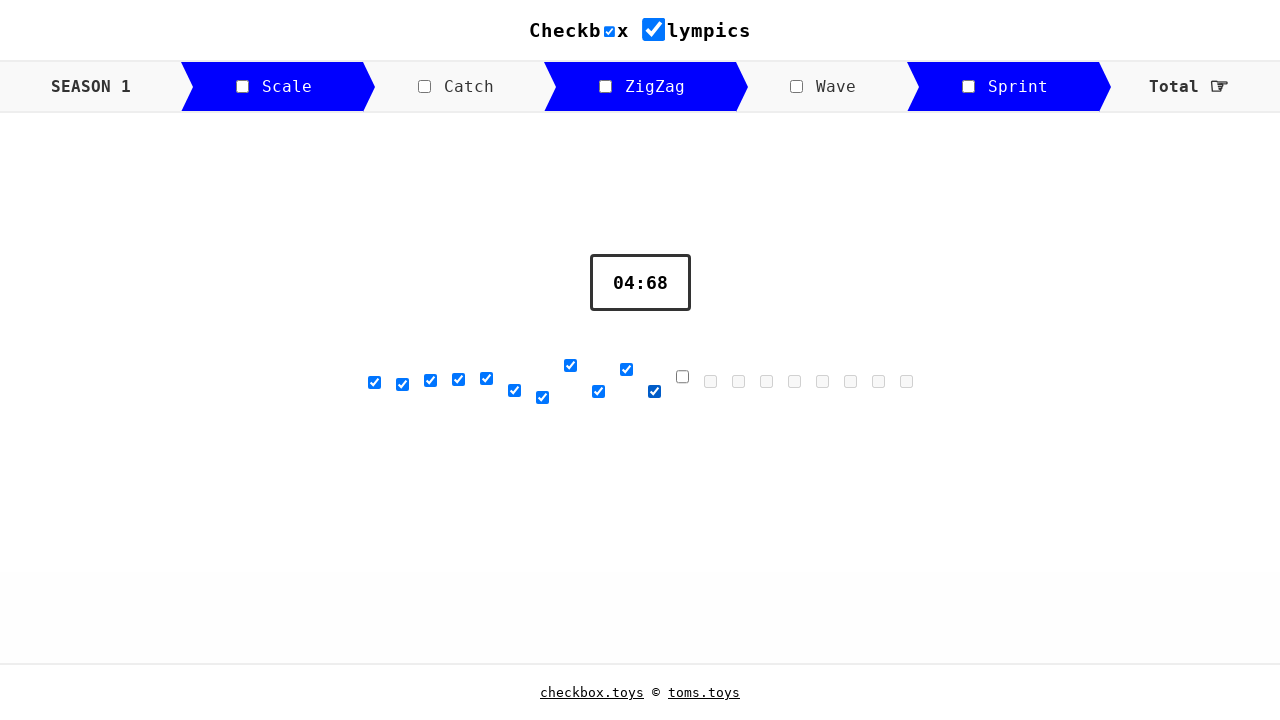

Clicked a checkbox at (682, 376) on div.checkboxes input >> nth=11
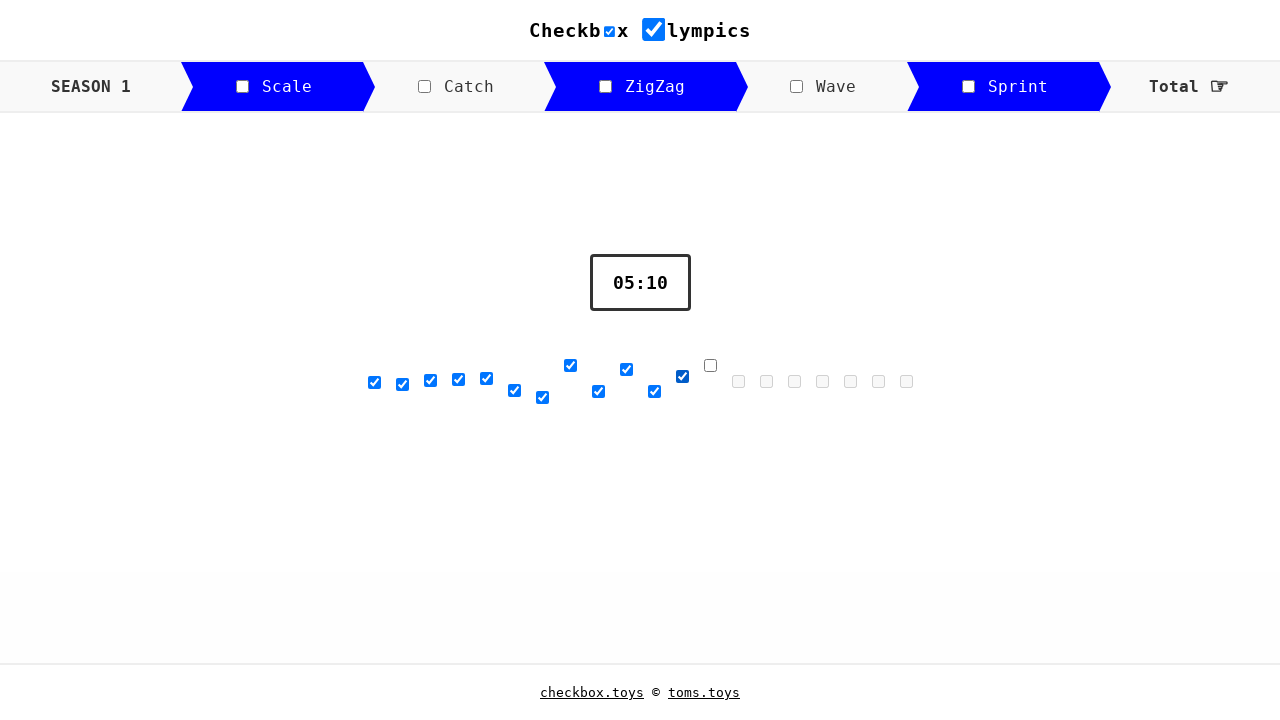

Clicked a checkbox at (710, 365) on div.checkboxes input >> nth=12
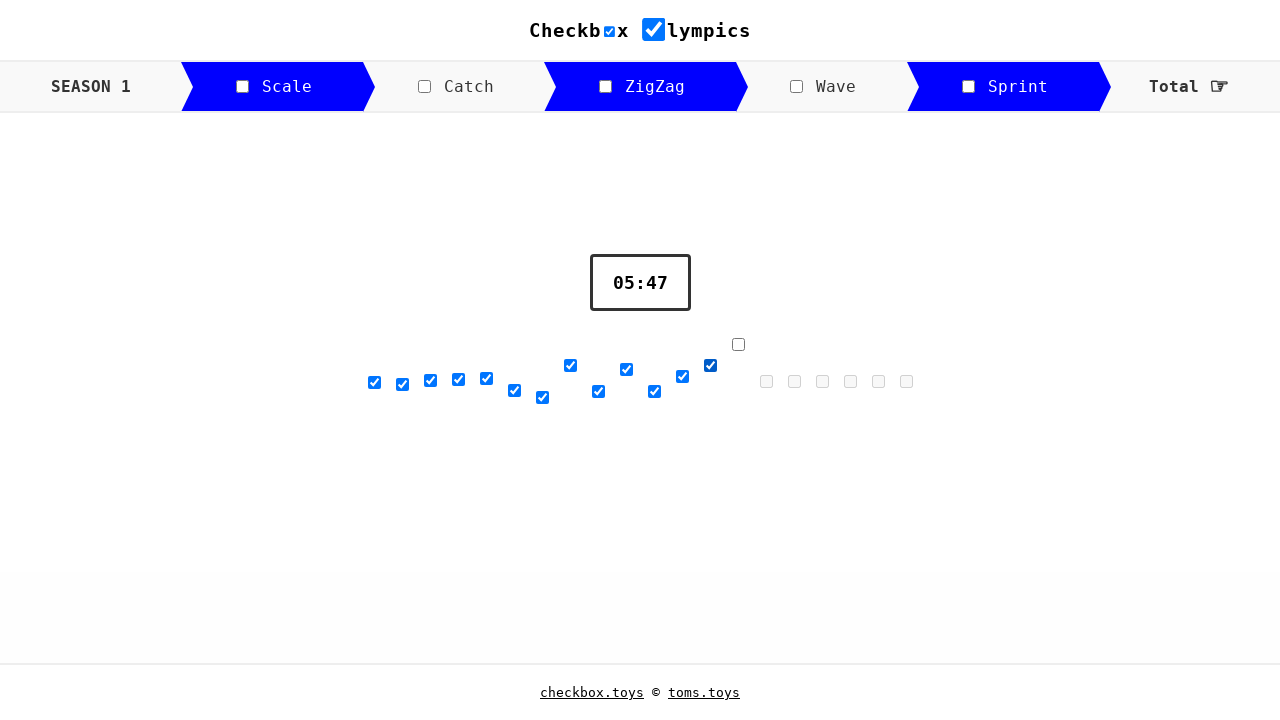

Clicked a checkbox at (738, 344) on div.checkboxes input >> nth=13
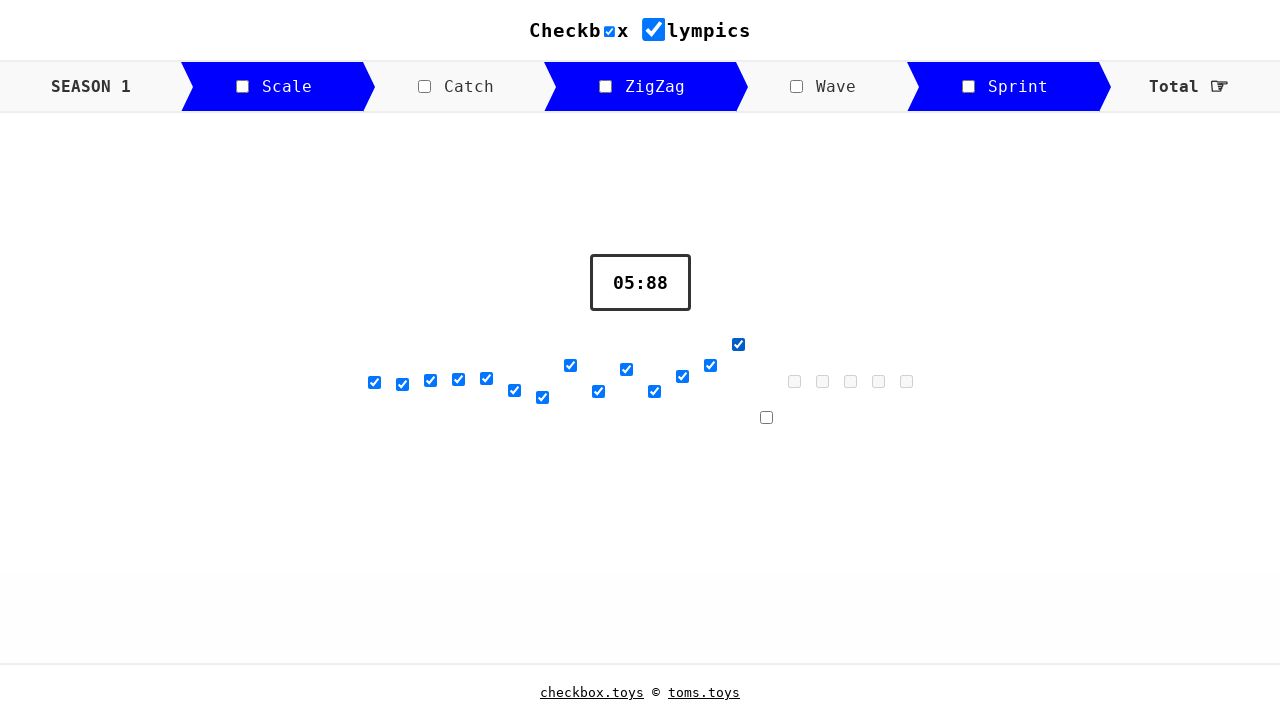

Clicked a checkbox at (766, 417) on div.checkboxes input >> nth=14
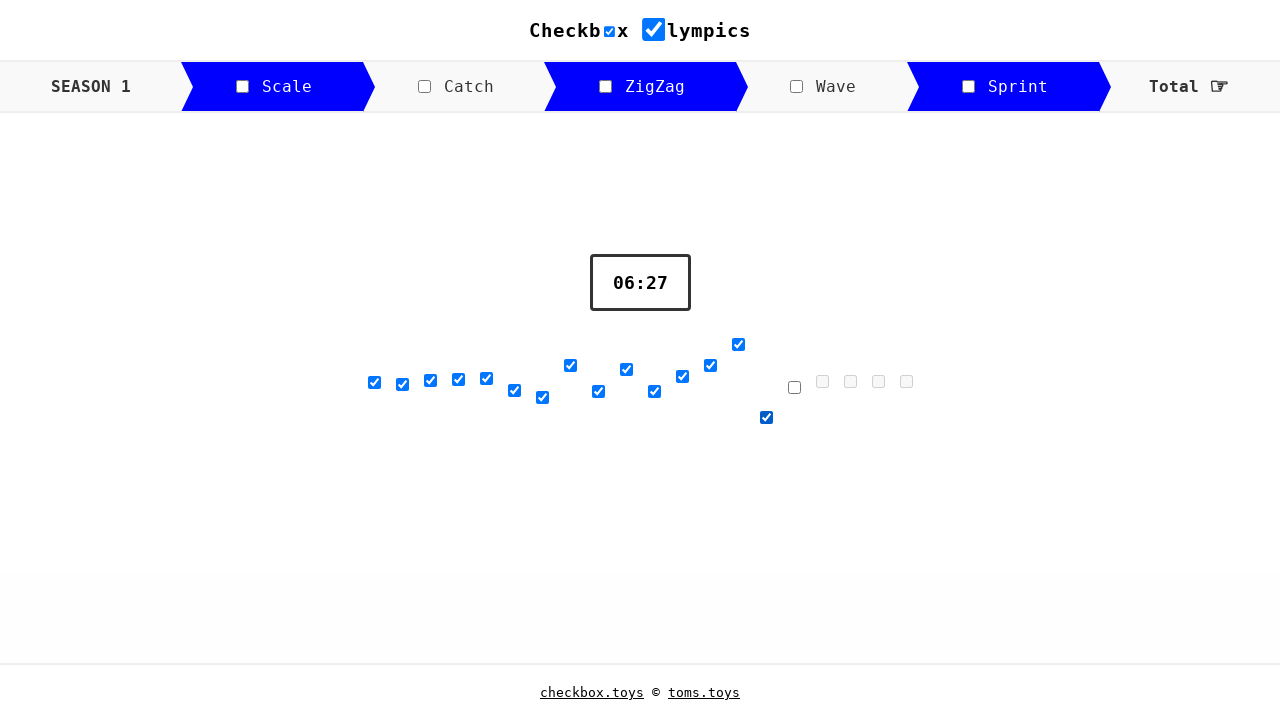

Clicked a checkbox at (794, 387) on div.checkboxes input >> nth=15
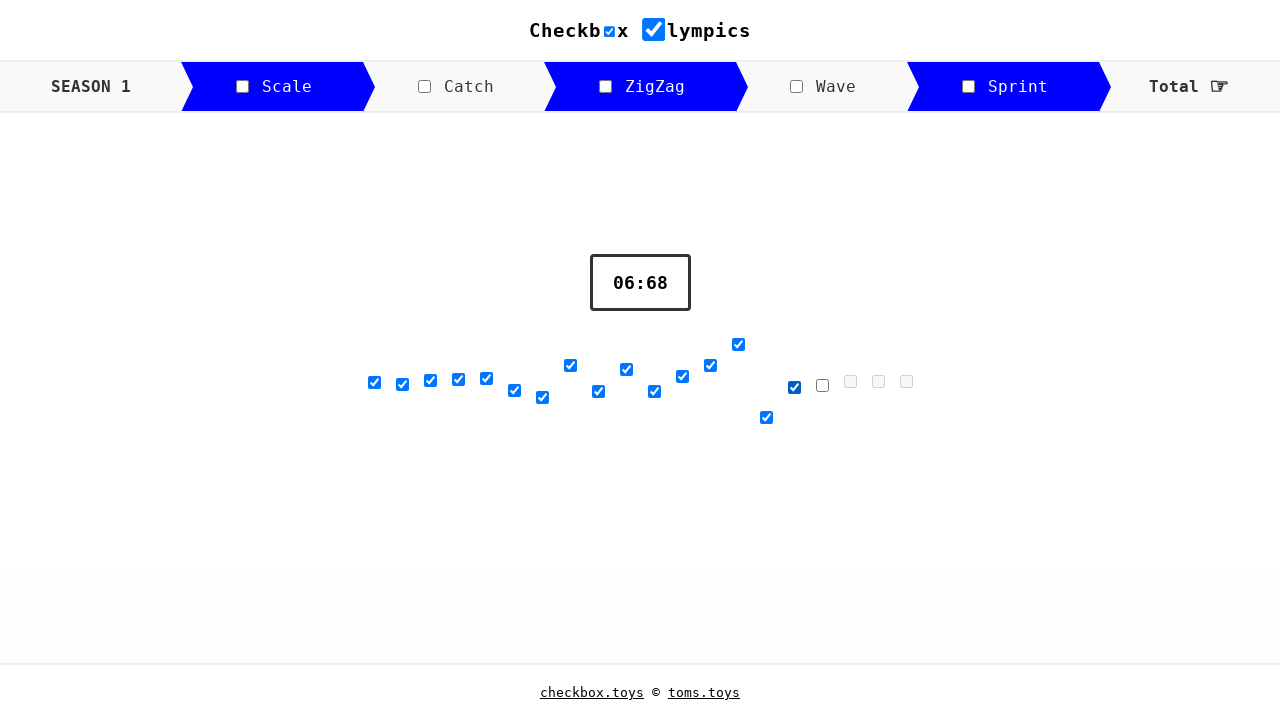

Clicked a checkbox at (822, 385) on div.checkboxes input >> nth=16
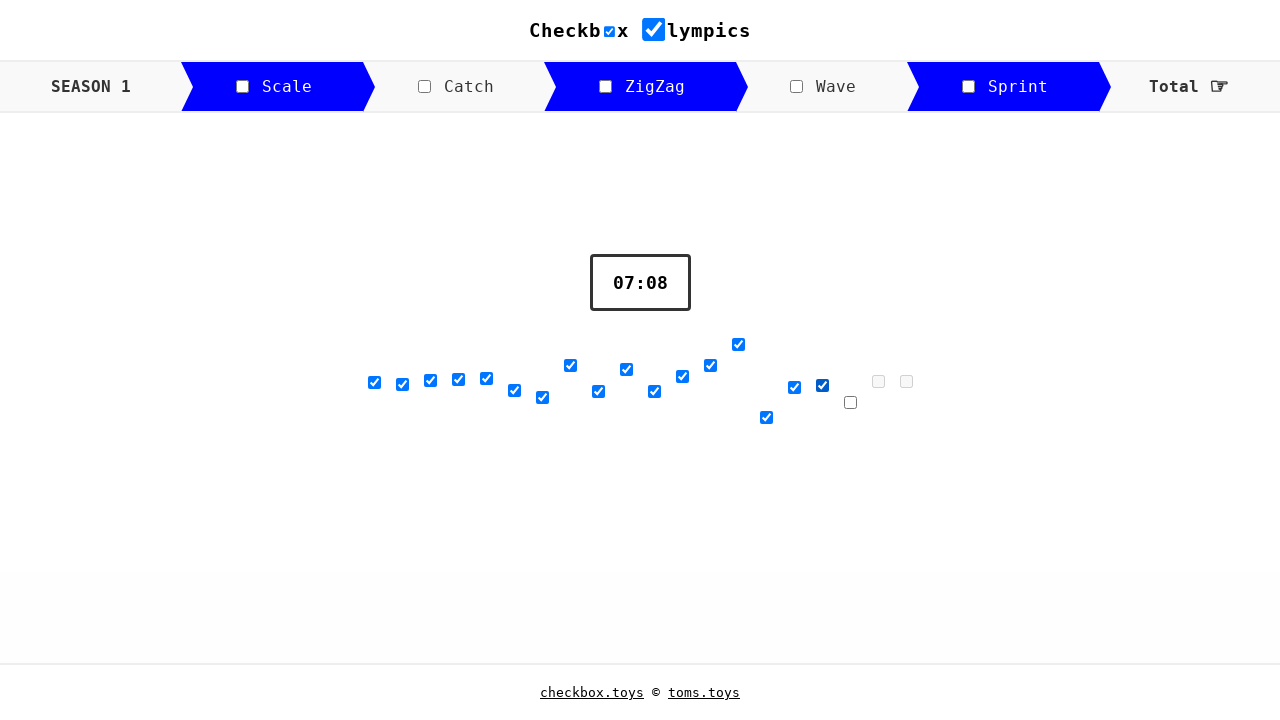

Clicked a checkbox at (850, 402) on div.checkboxes input >> nth=17
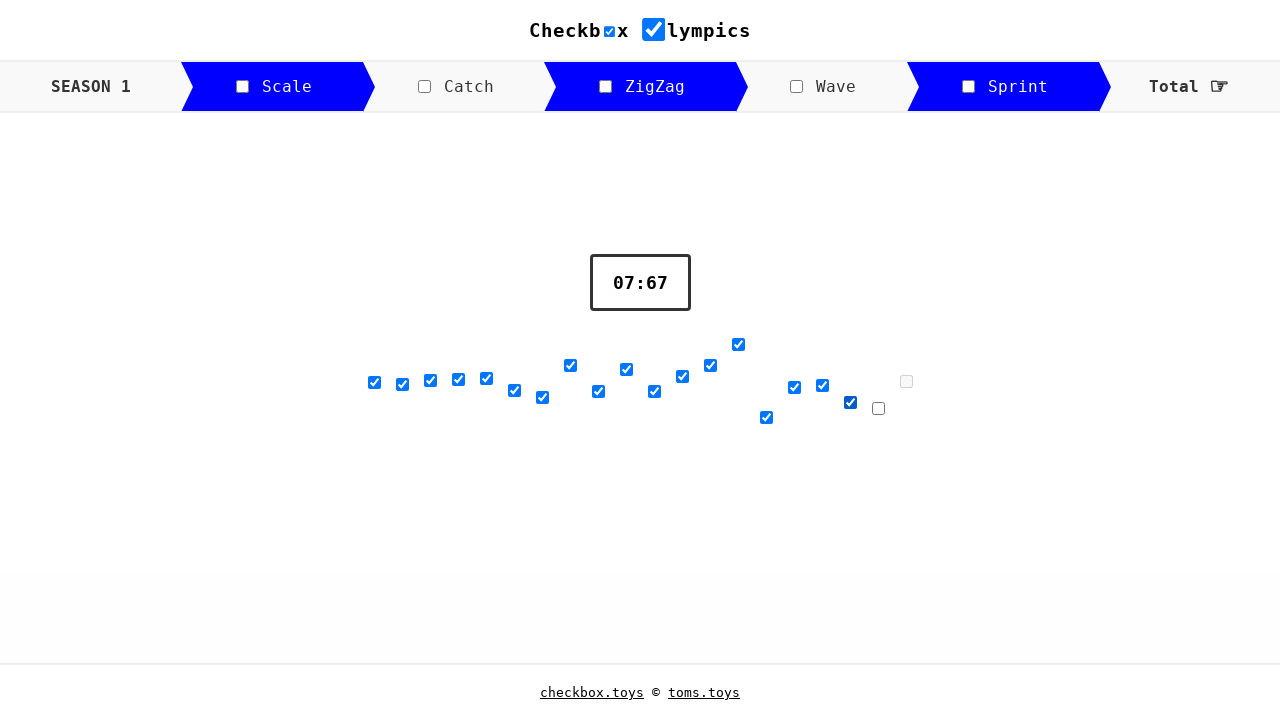

Clicked a checkbox at (878, 408) on div.checkboxes input >> nth=18
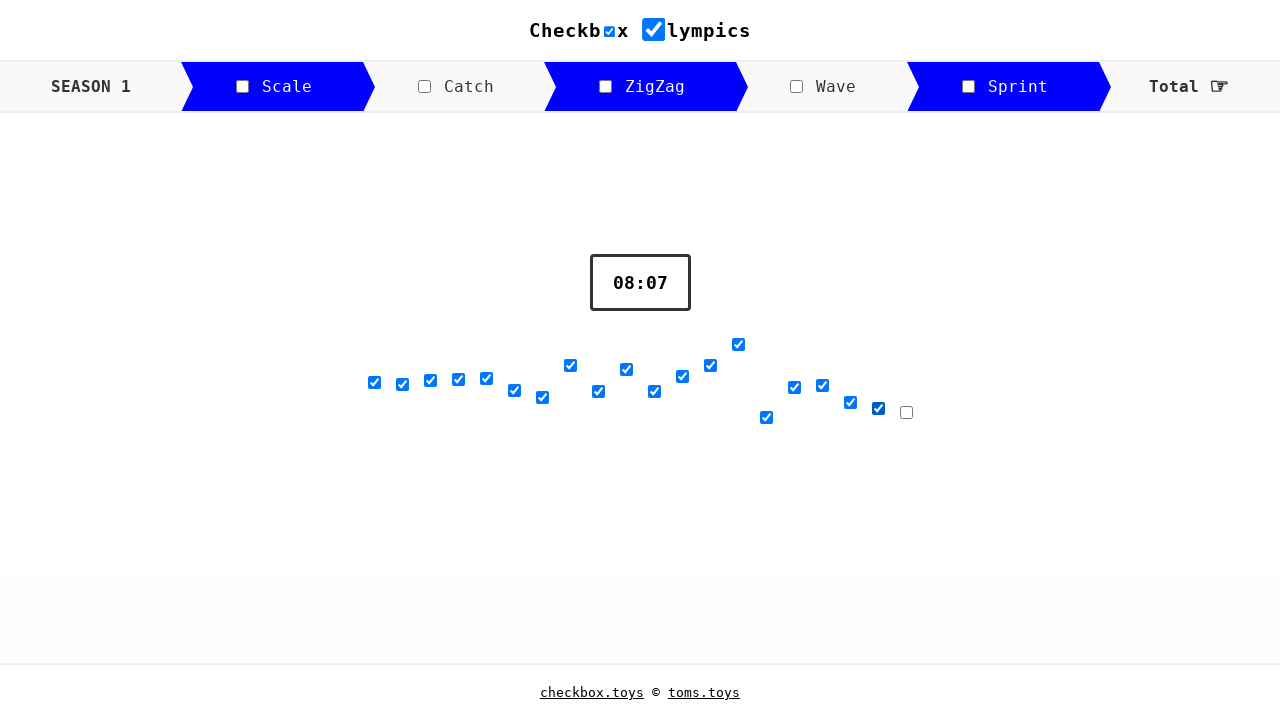

Clicked a checkbox at (906, 412) on div.checkboxes input >> nth=19
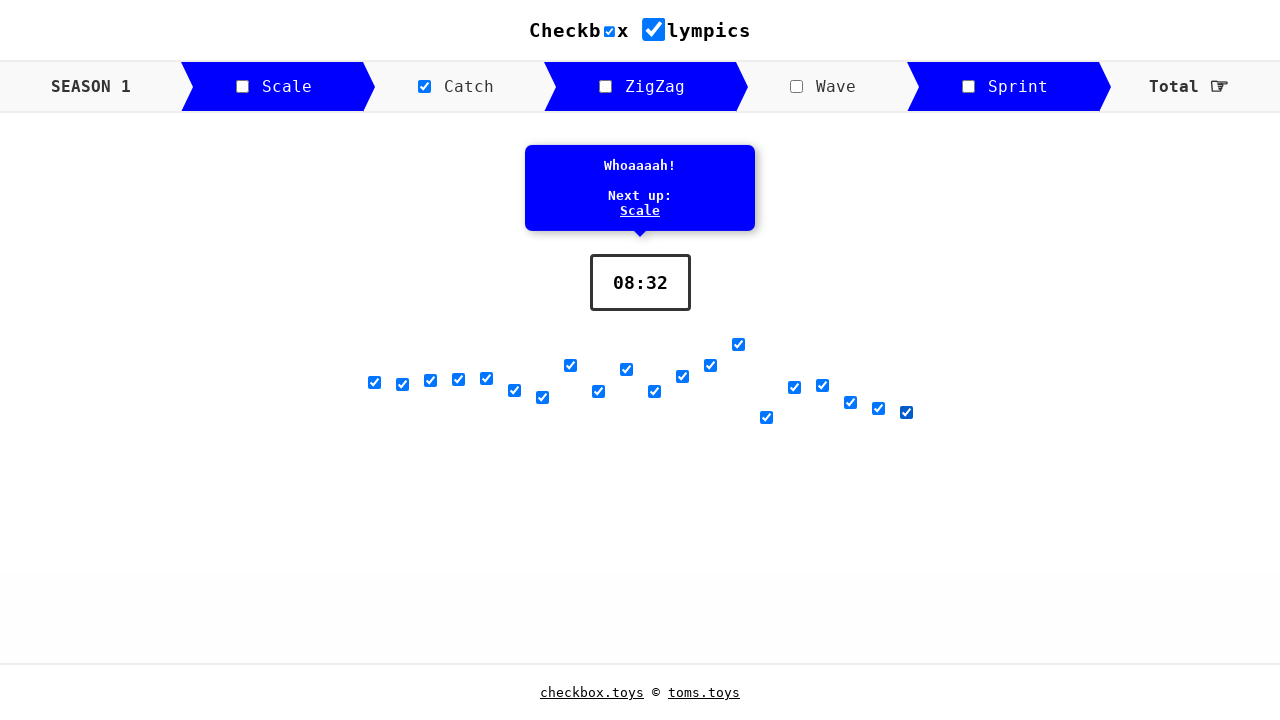

Waited 10 seconds to see the game result
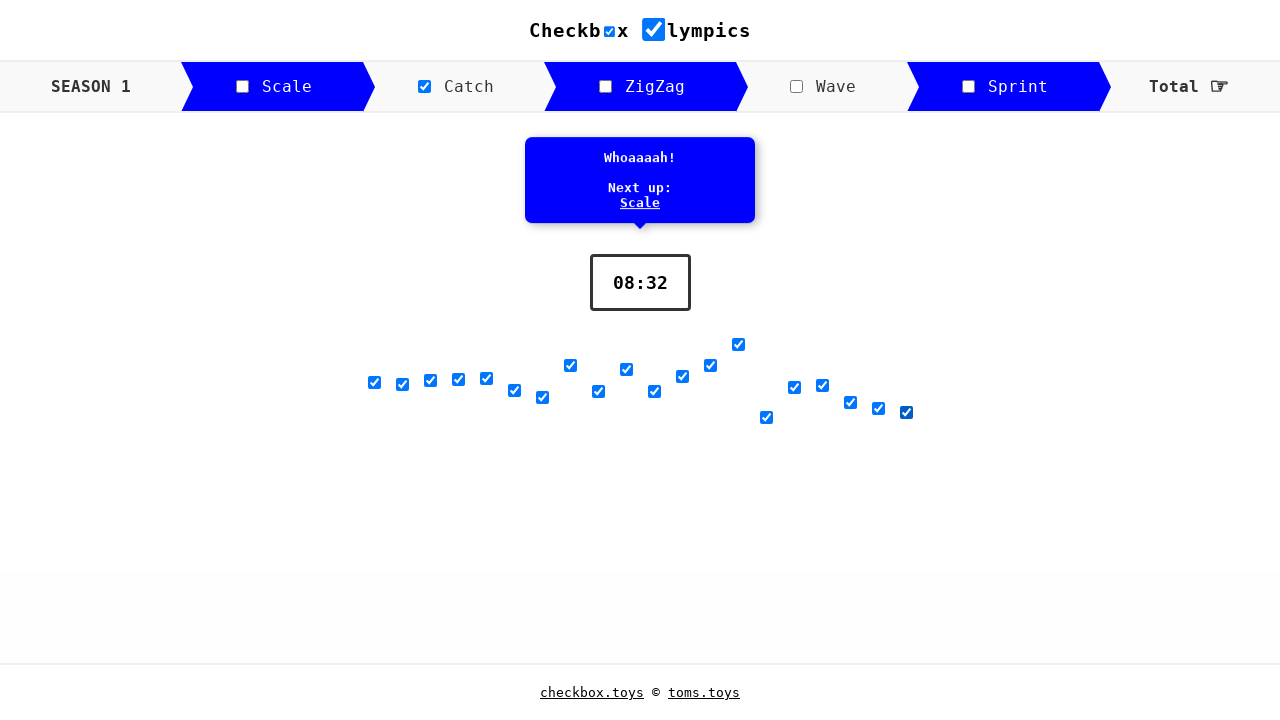

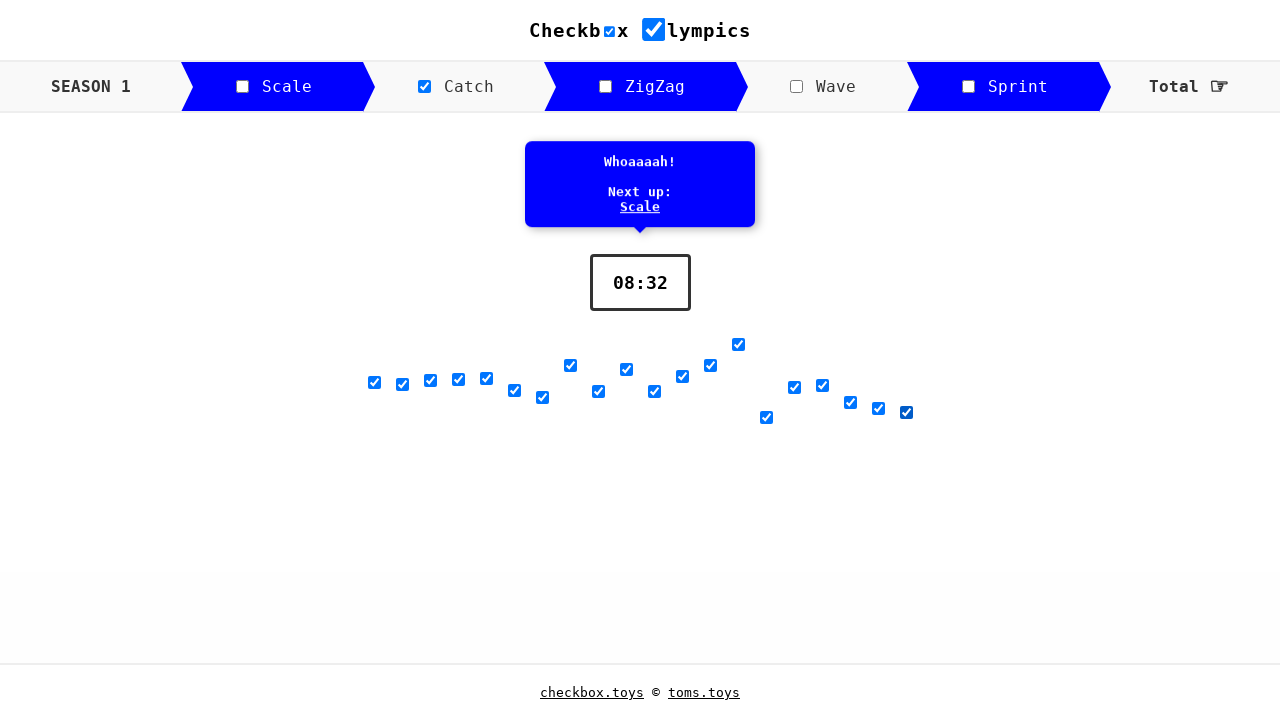